Navigates to Platzi.com homepage and waits for the page to load. This is a basic smoke test verifying the site is accessible.

Starting URL: https://www.platzi.com

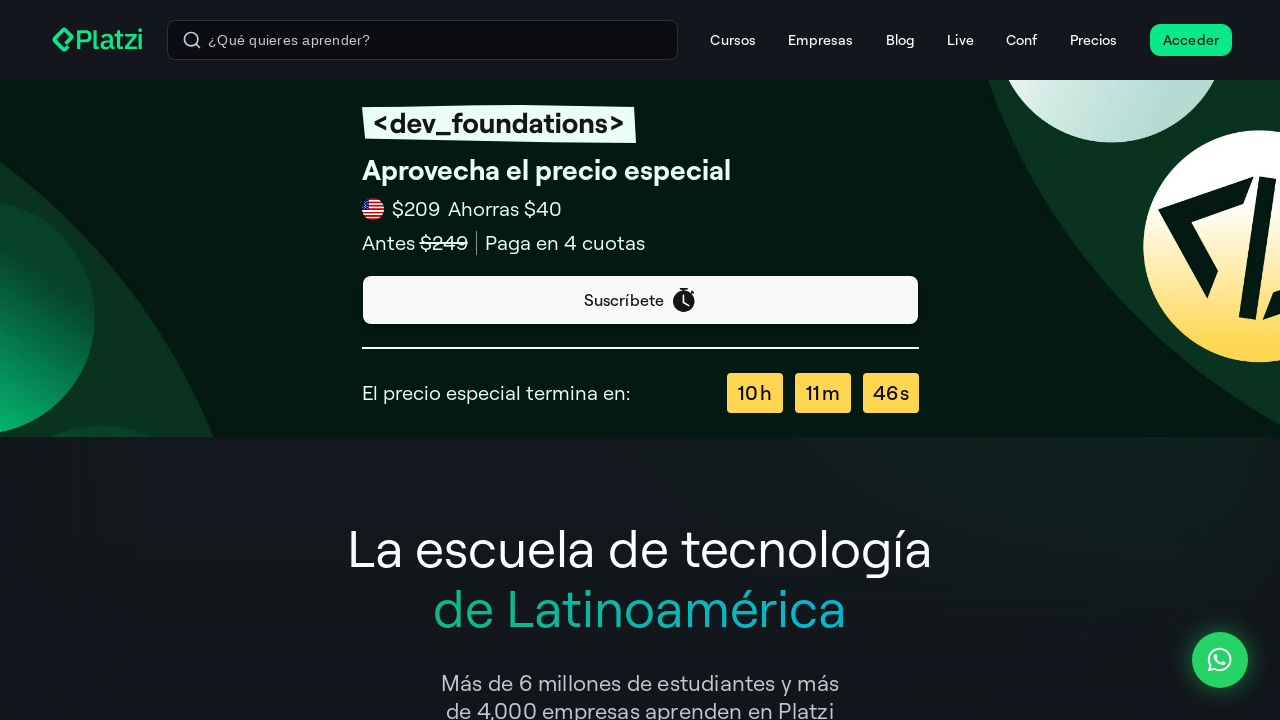

Waited for page DOM content to load
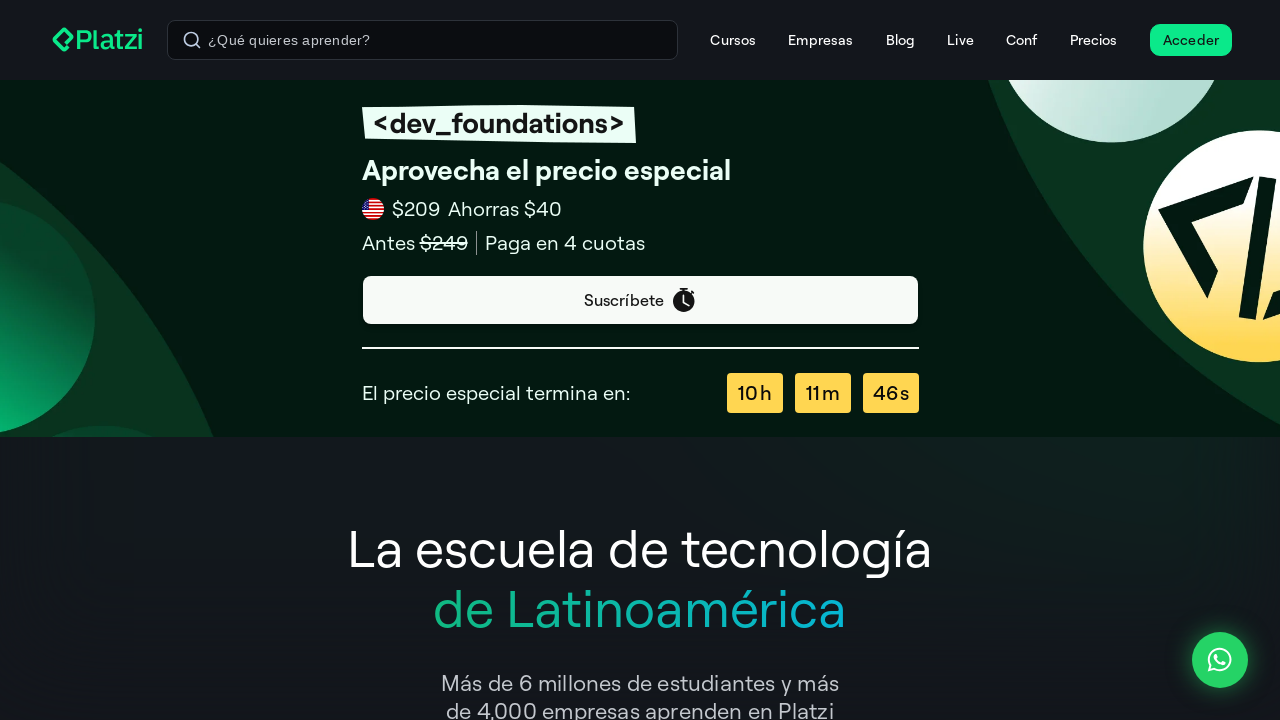

Verified body element is present on Platzi.com homepage
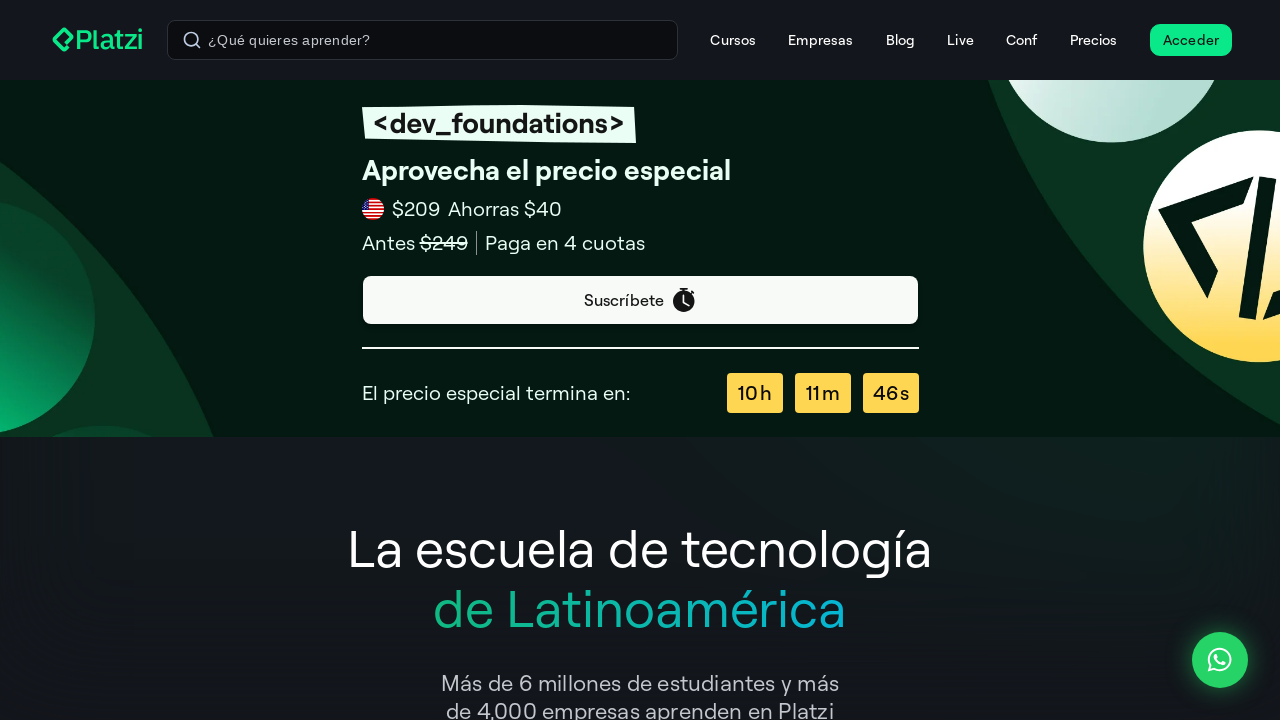

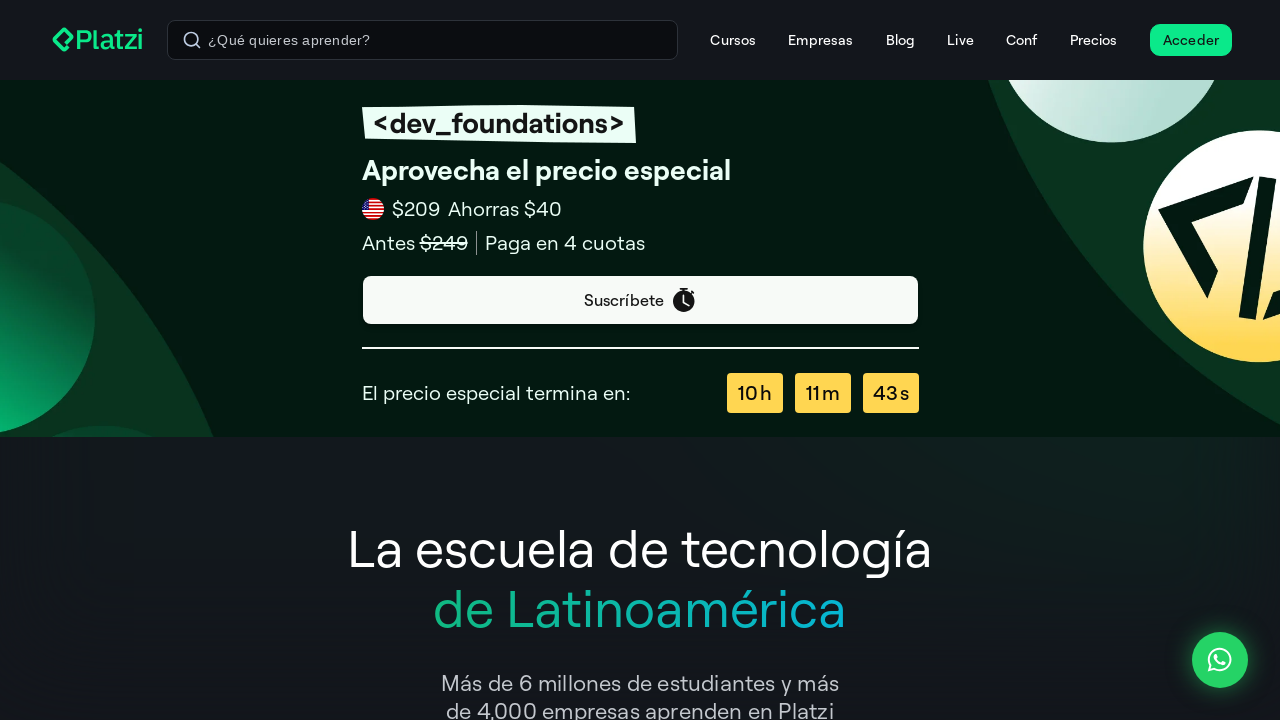